Tests A/B test opt-out by adding an opt-out cookie on the homepage before navigating to the A/B test page, then verifies the page shows "No A/B Test"

Starting URL: http://the-internet.herokuapp.com

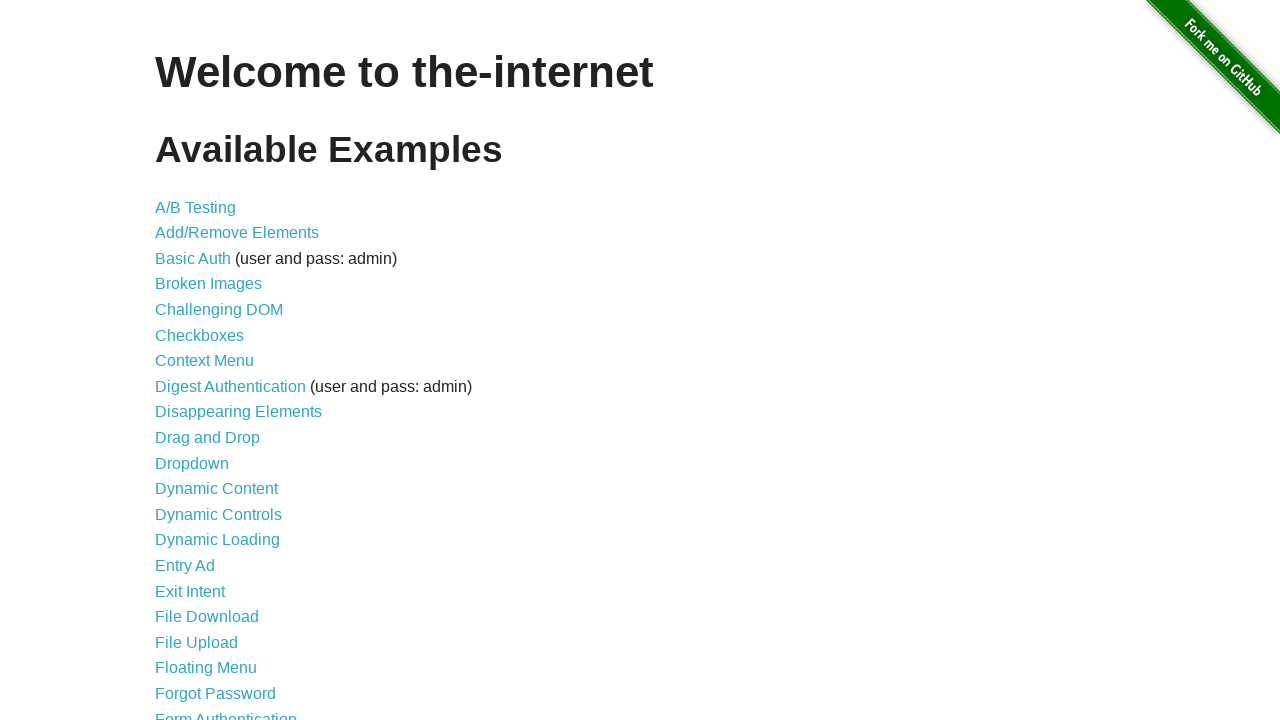

Added optimizelyOptOut cookie to context
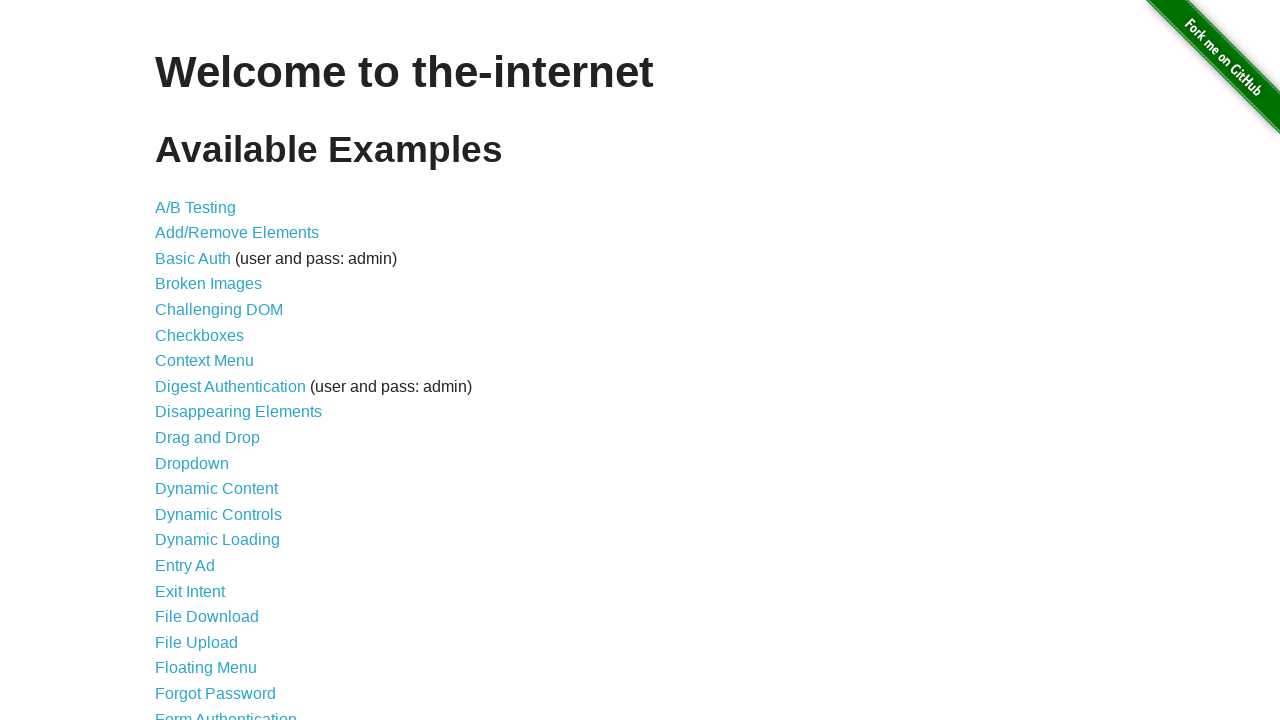

Navigated to A/B test page
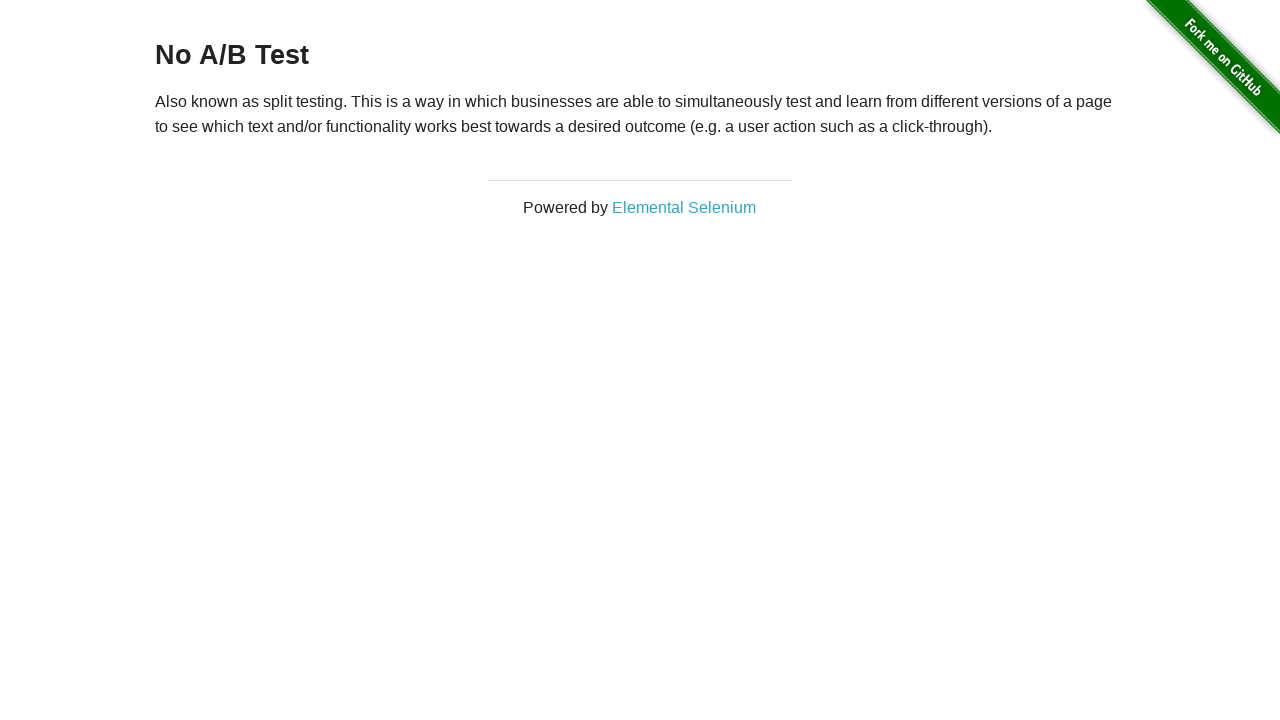

Retrieved heading text from page
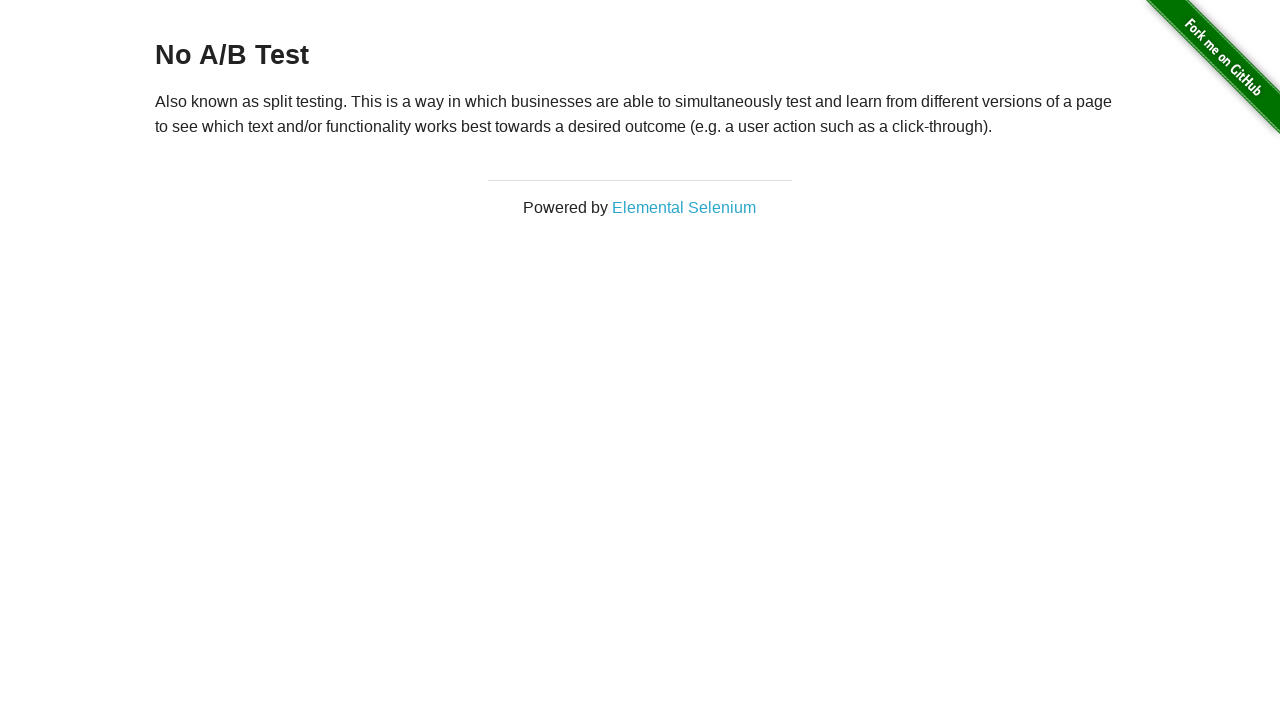

Verified heading text is 'No A/B Test' (opt-out cookie working)
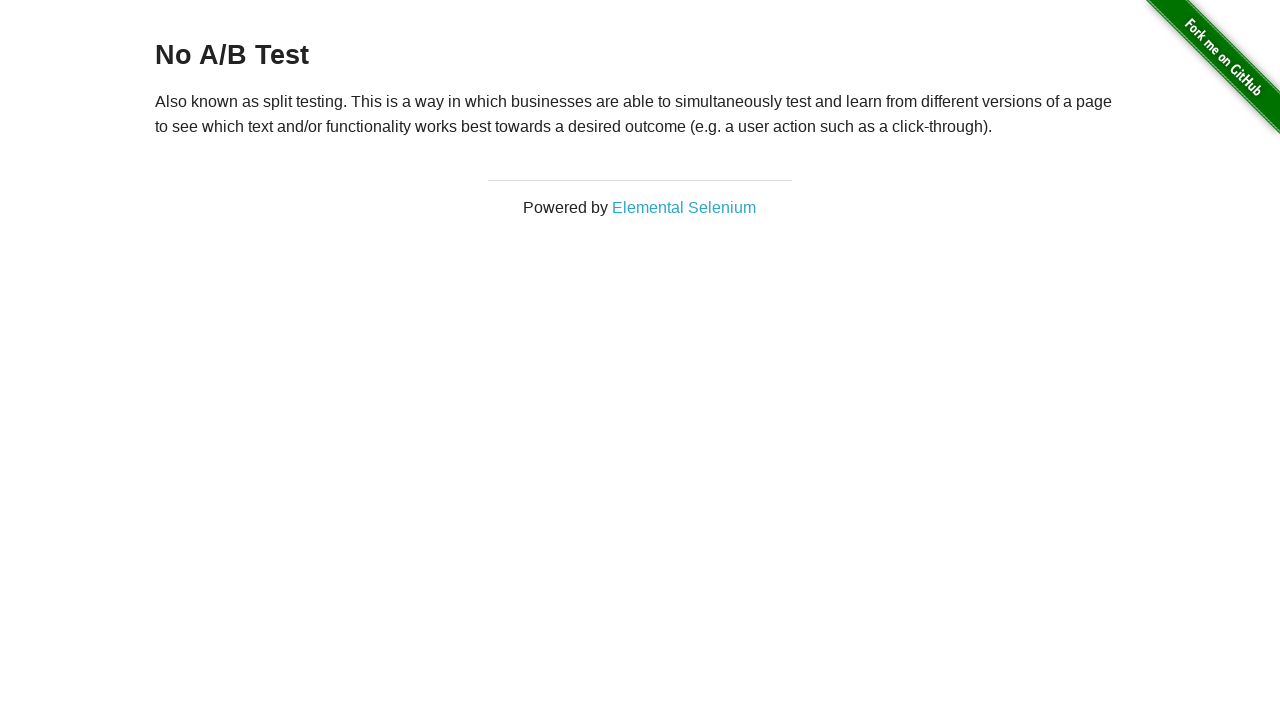

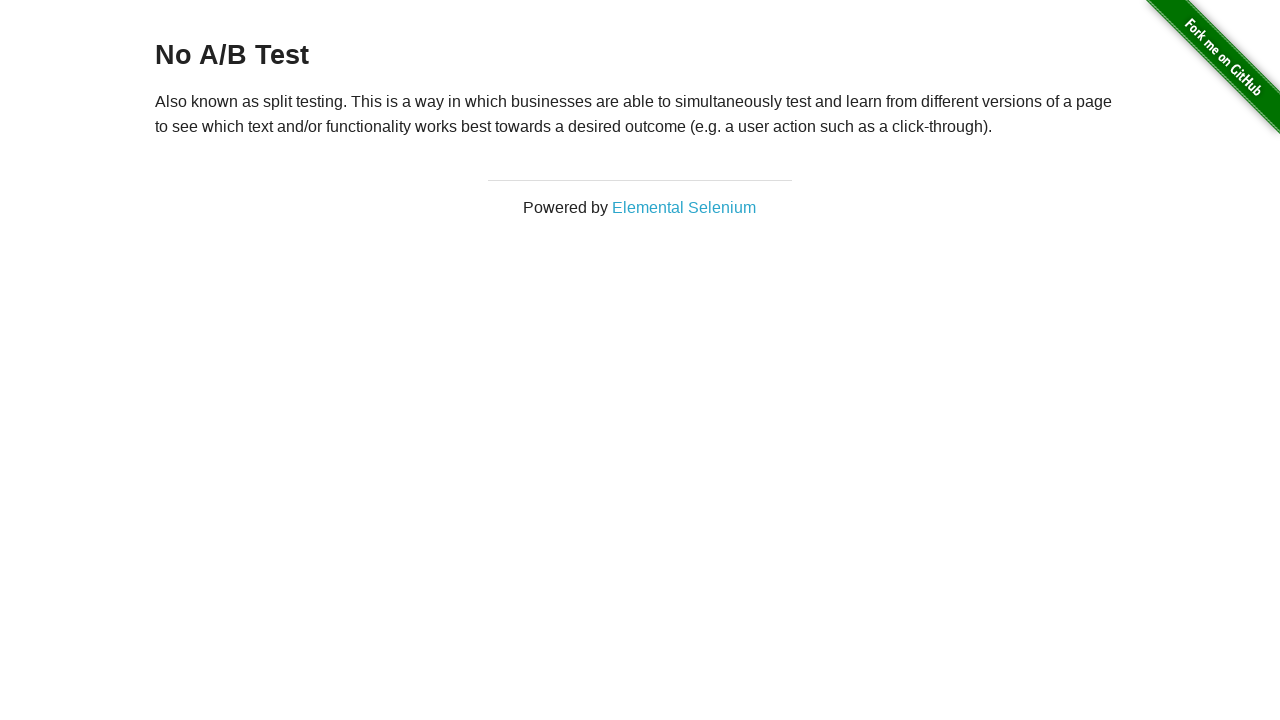